Tests browser navigation by visiting the Sauce Labs homepage, navigating to the request demo page, performing back/forward navigation, and filling in an email field on the demo request form.

Starting URL: https://saucelabs.com

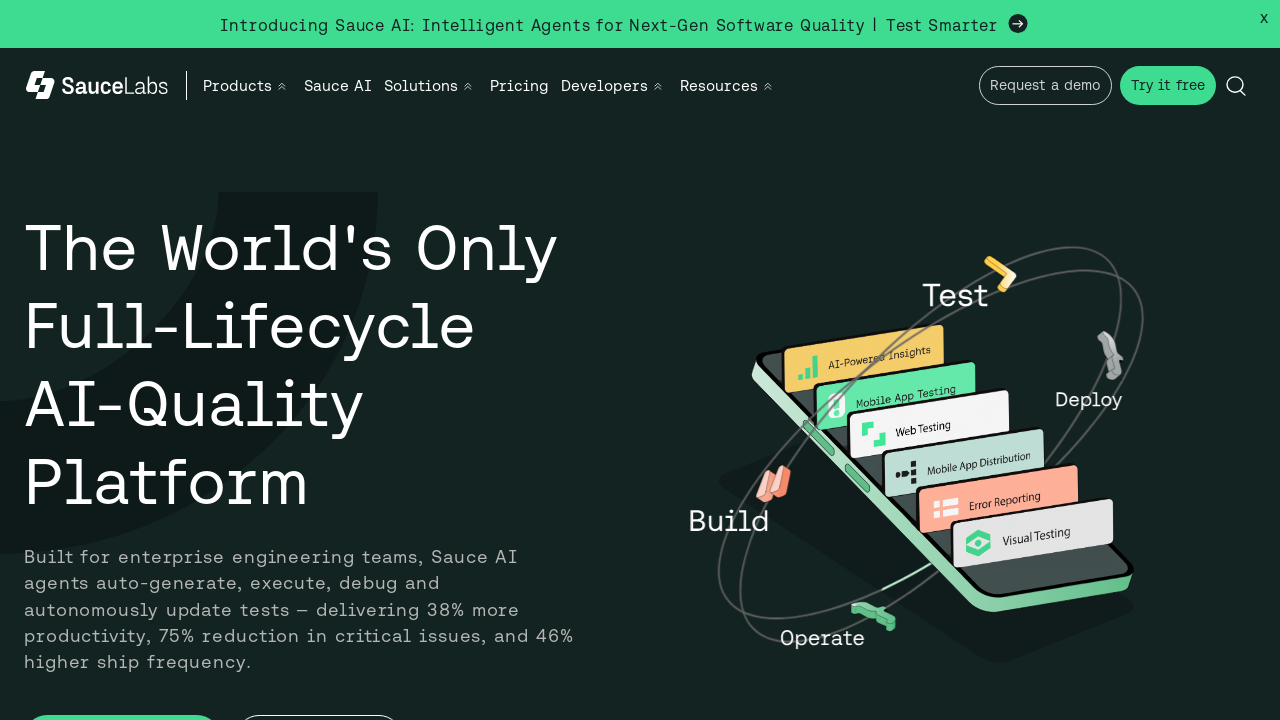

Navigated to Sauce Labs request demo page
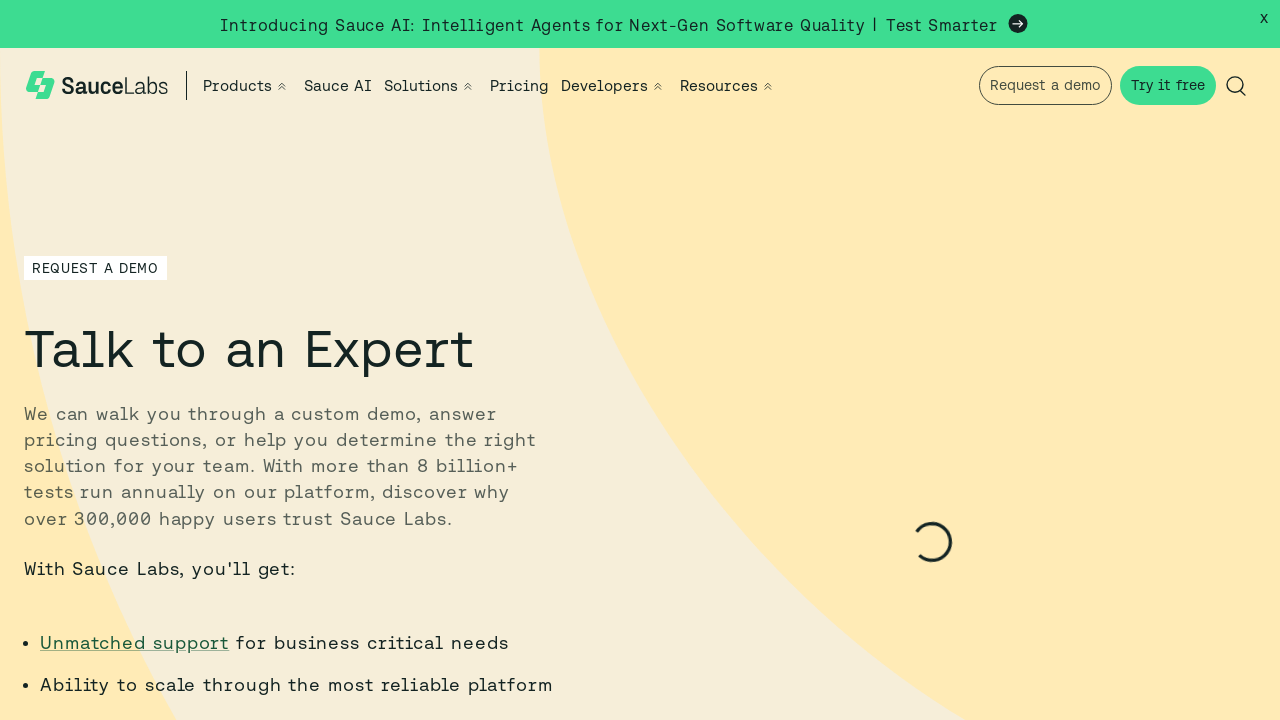

Navigated back to previous page (Sauce Labs homepage)
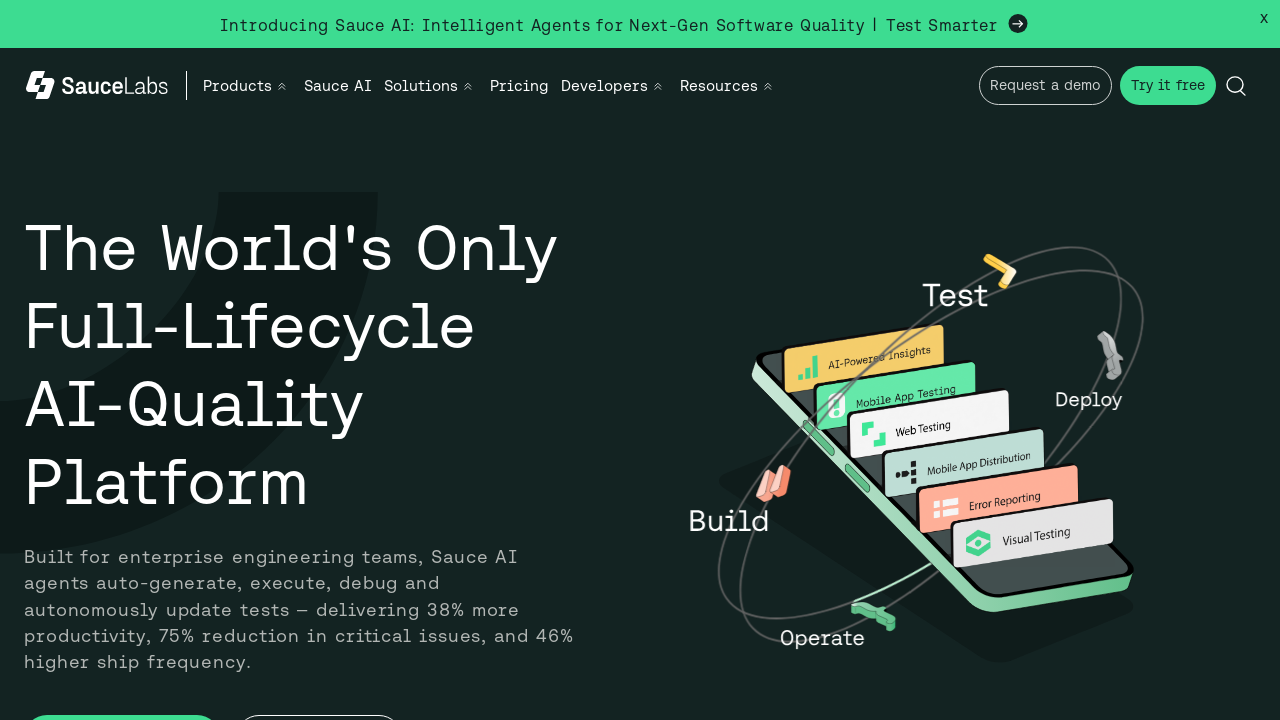

Navigated forward to request demo page
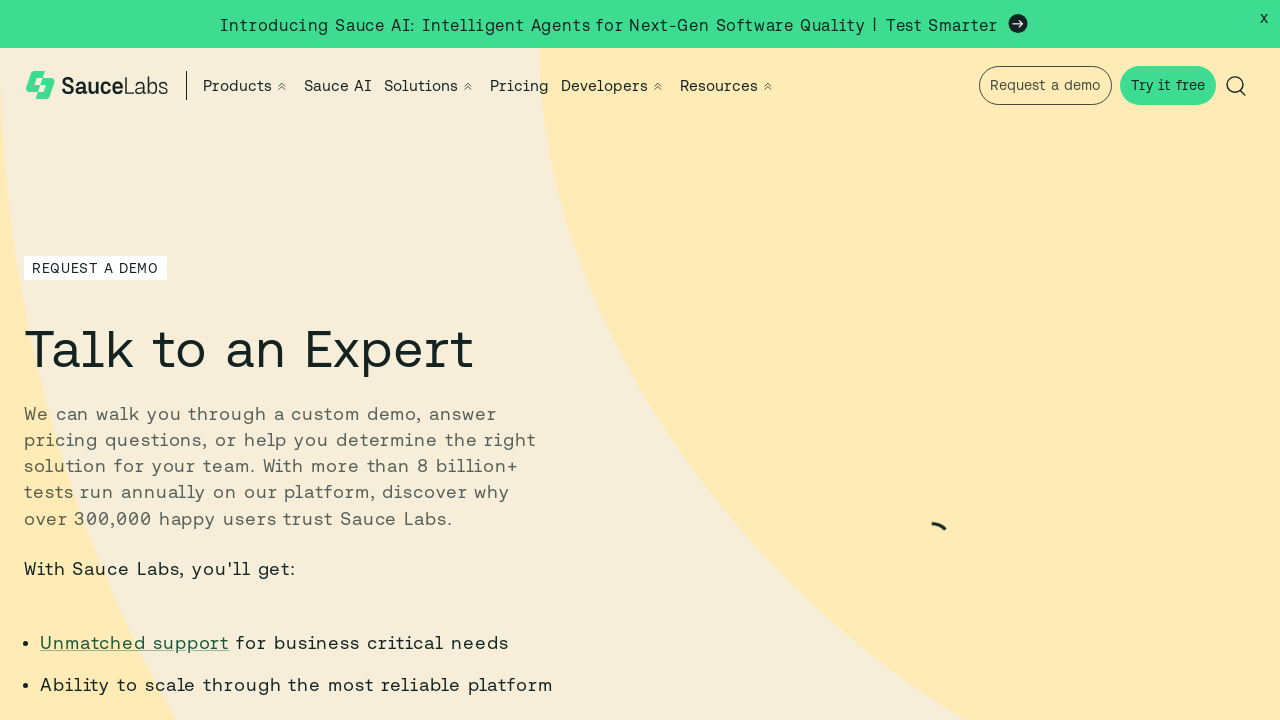

Email input field loaded and is available
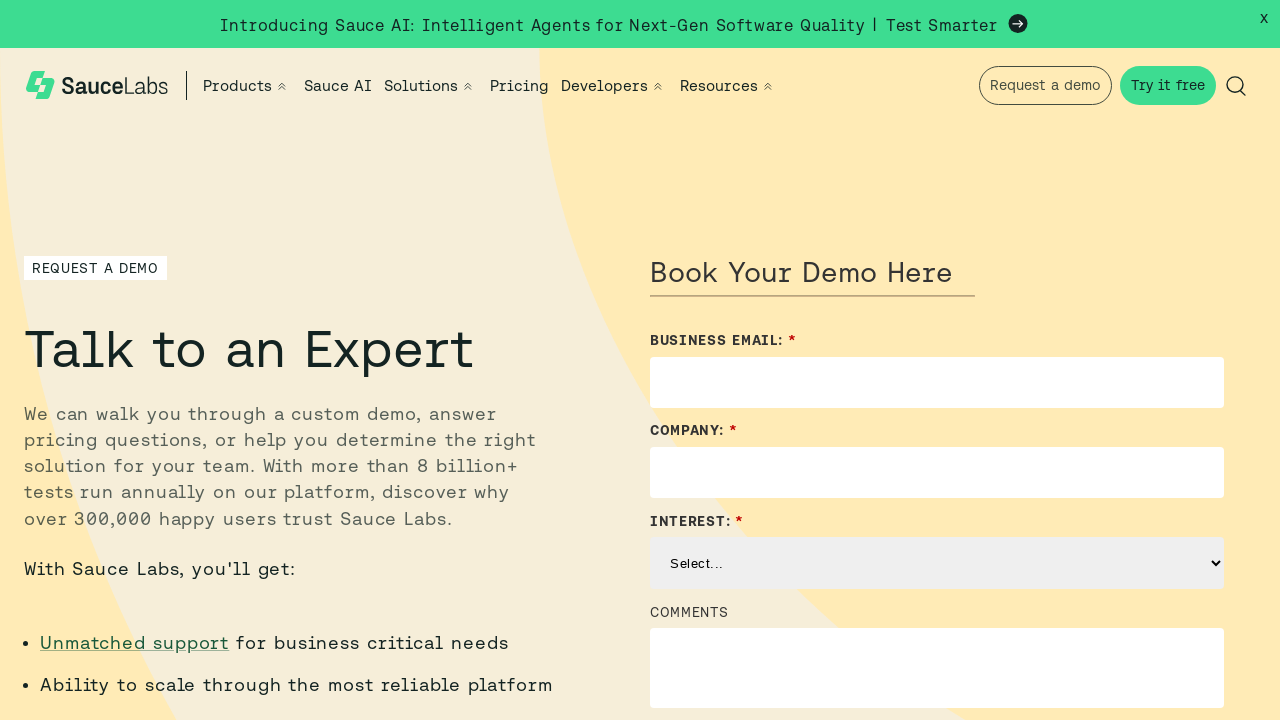

Filled email field with 'testuser_demo@example.com' on input#Email
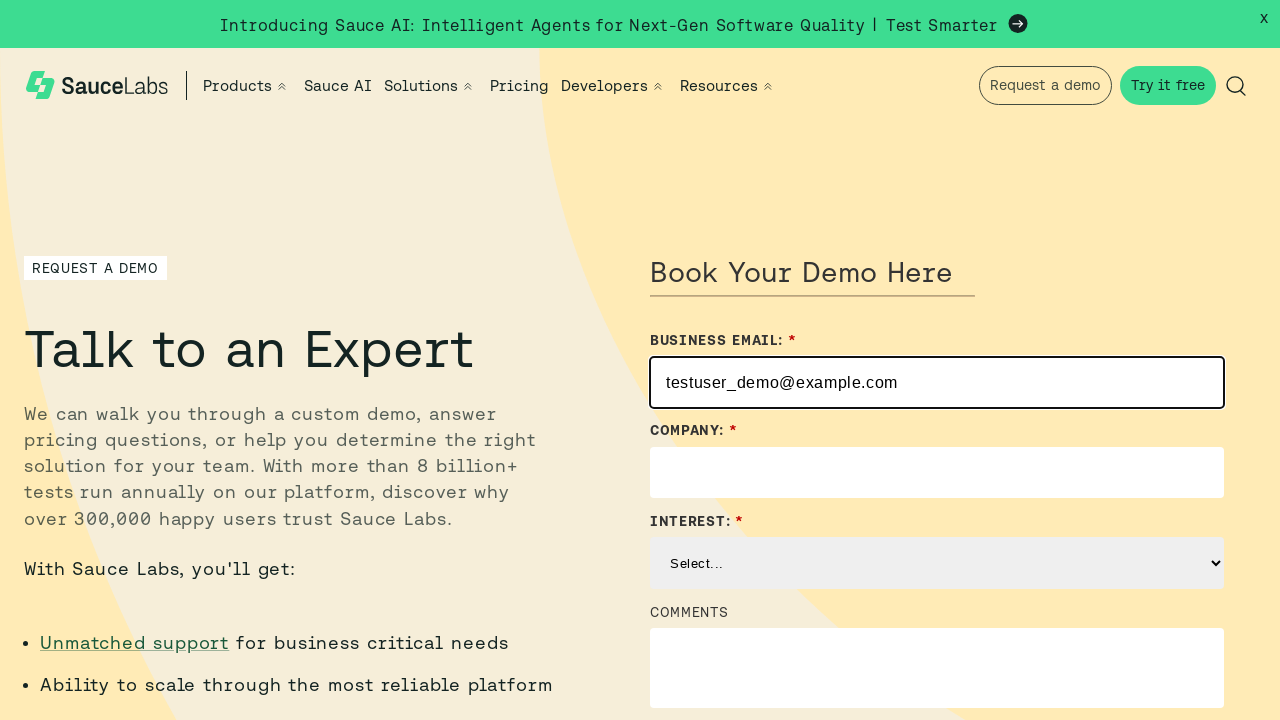

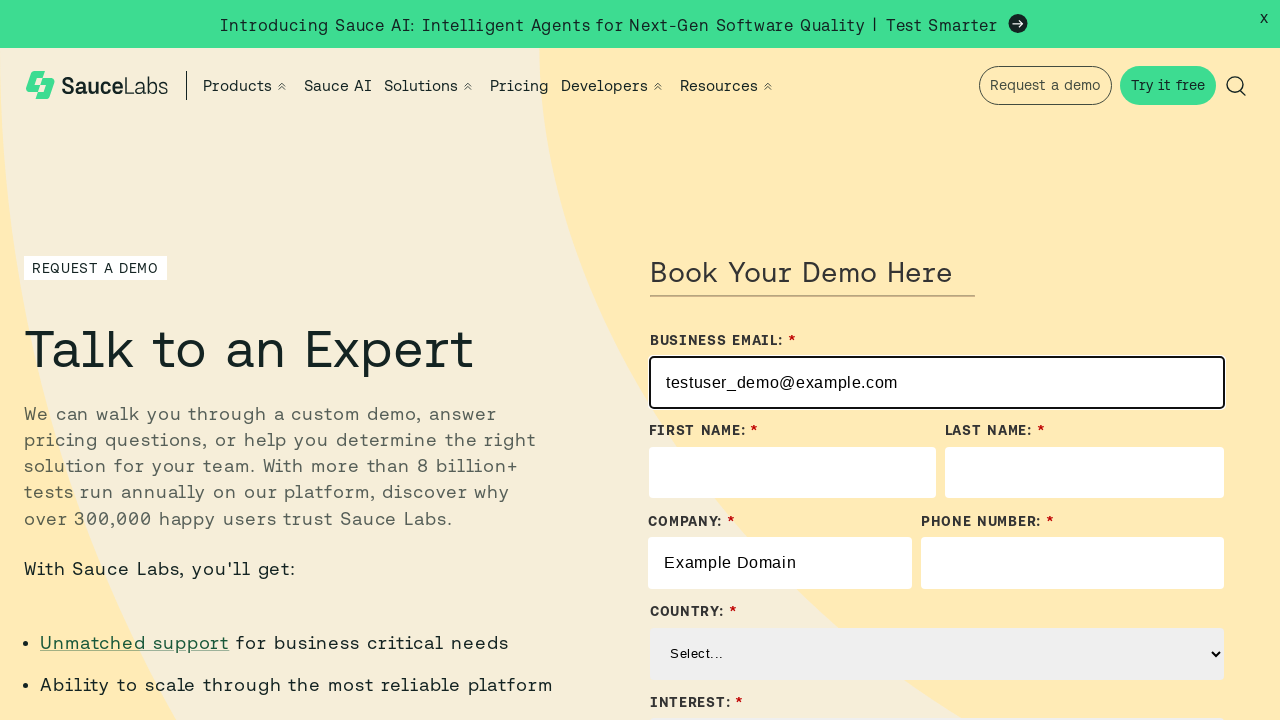